Tests window handling using array-based approach to switch between windows and verify page titles.

Starting URL: https://the-internet.herokuapp.com/windows

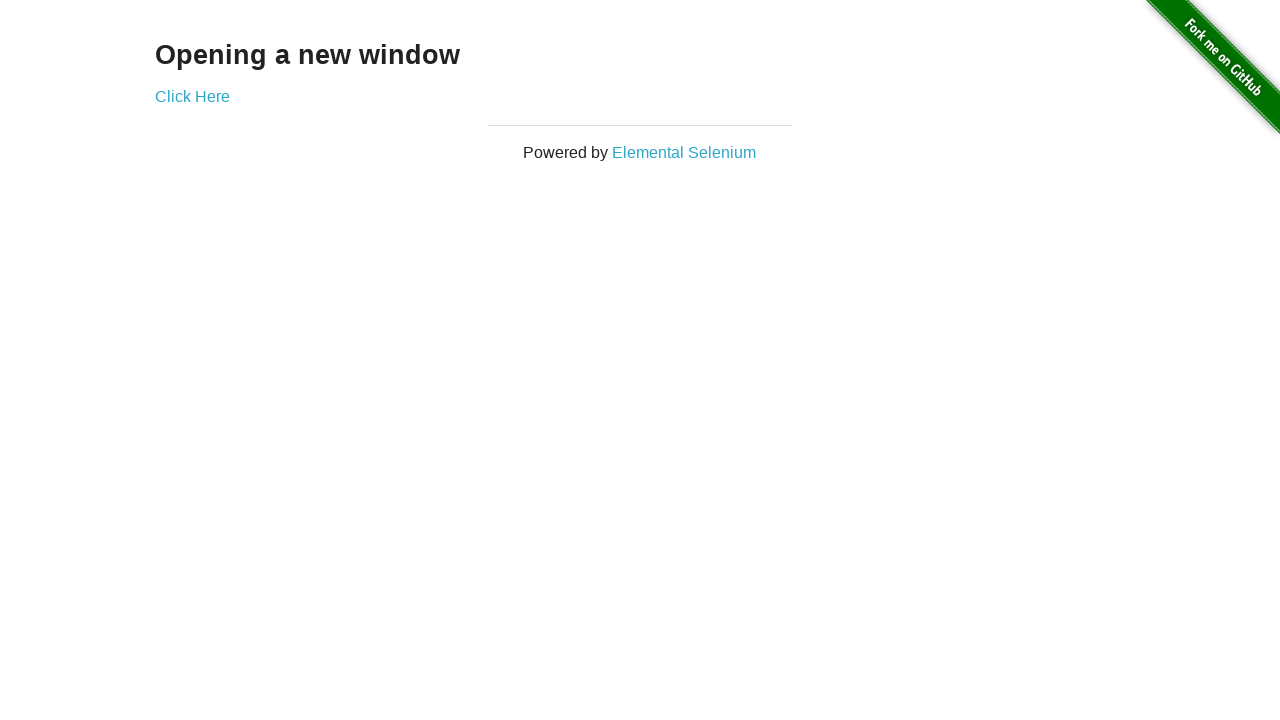

Retrieved header text from page
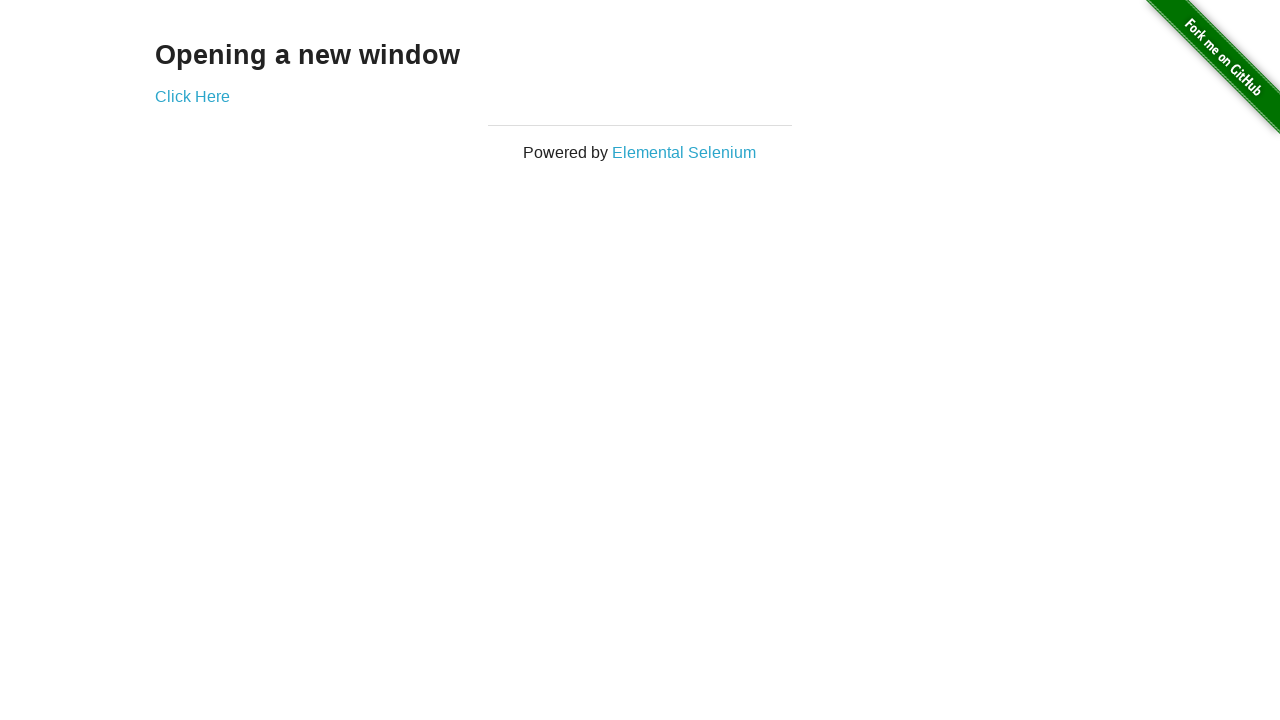

Verified header text is 'Opening a new window'
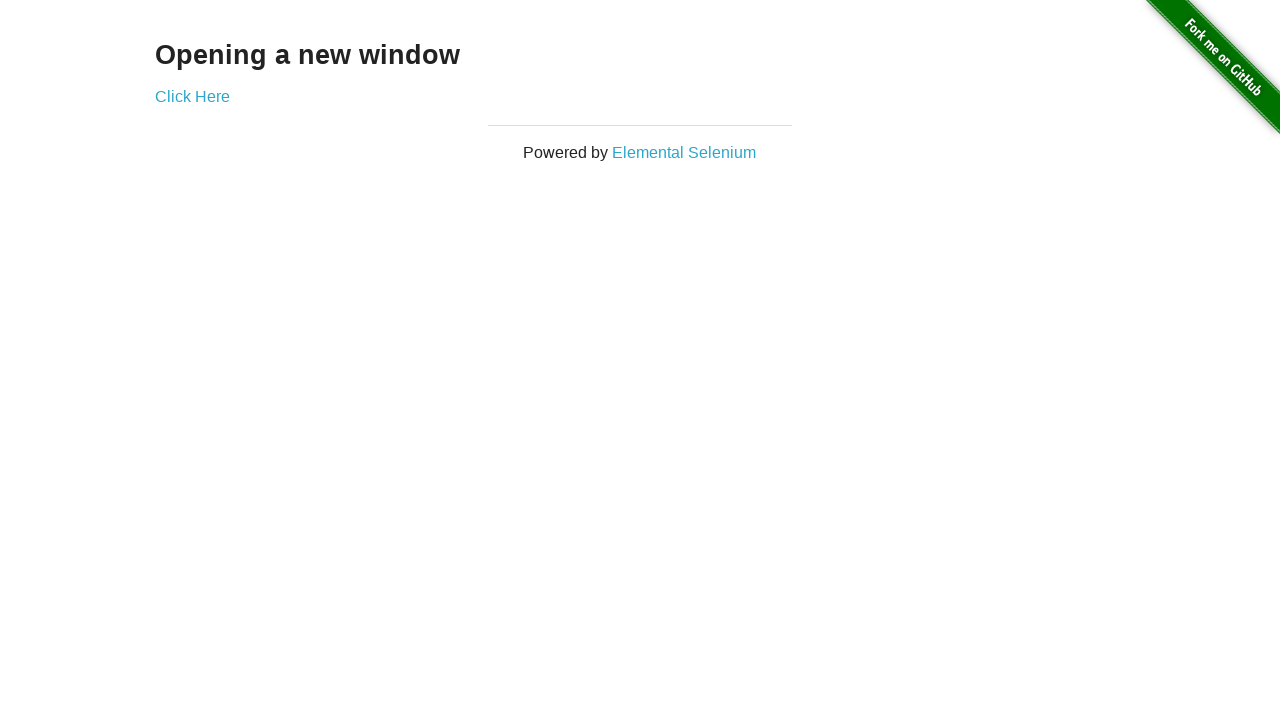

Verified first page title is 'The Internet'
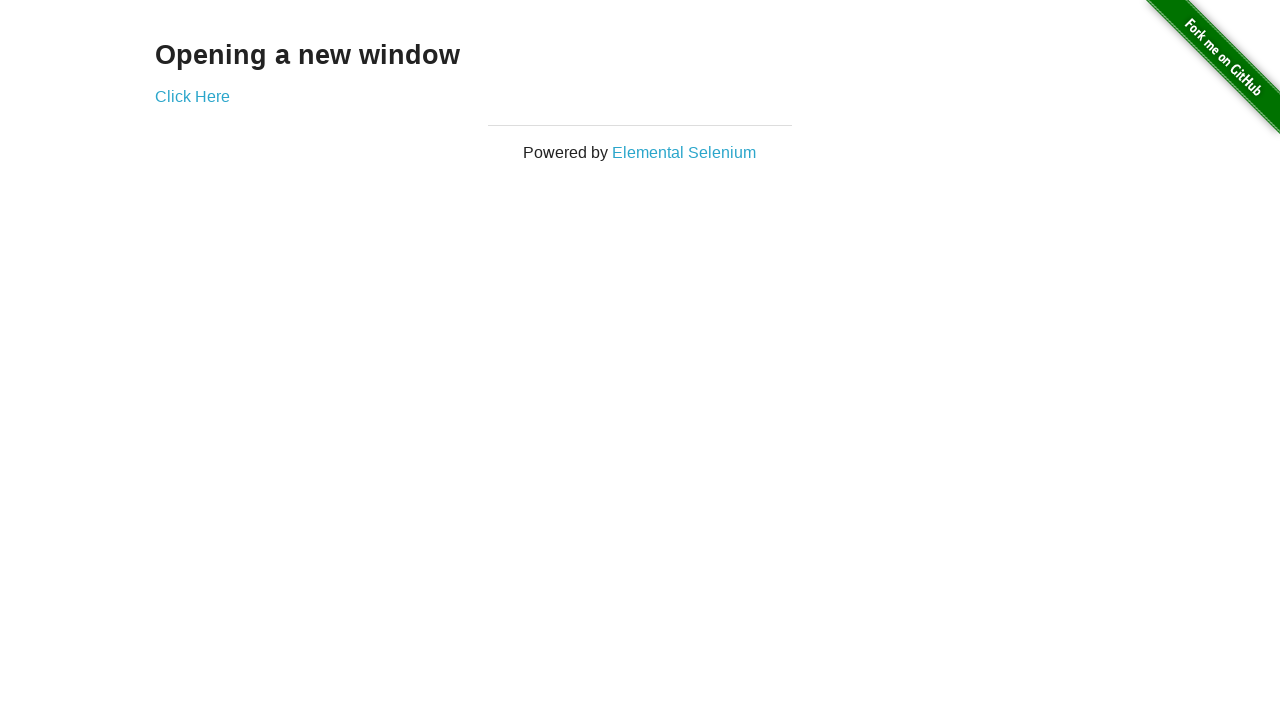

Clicked 'Click Here' link to open new window at (192, 96) on (//a)[2]
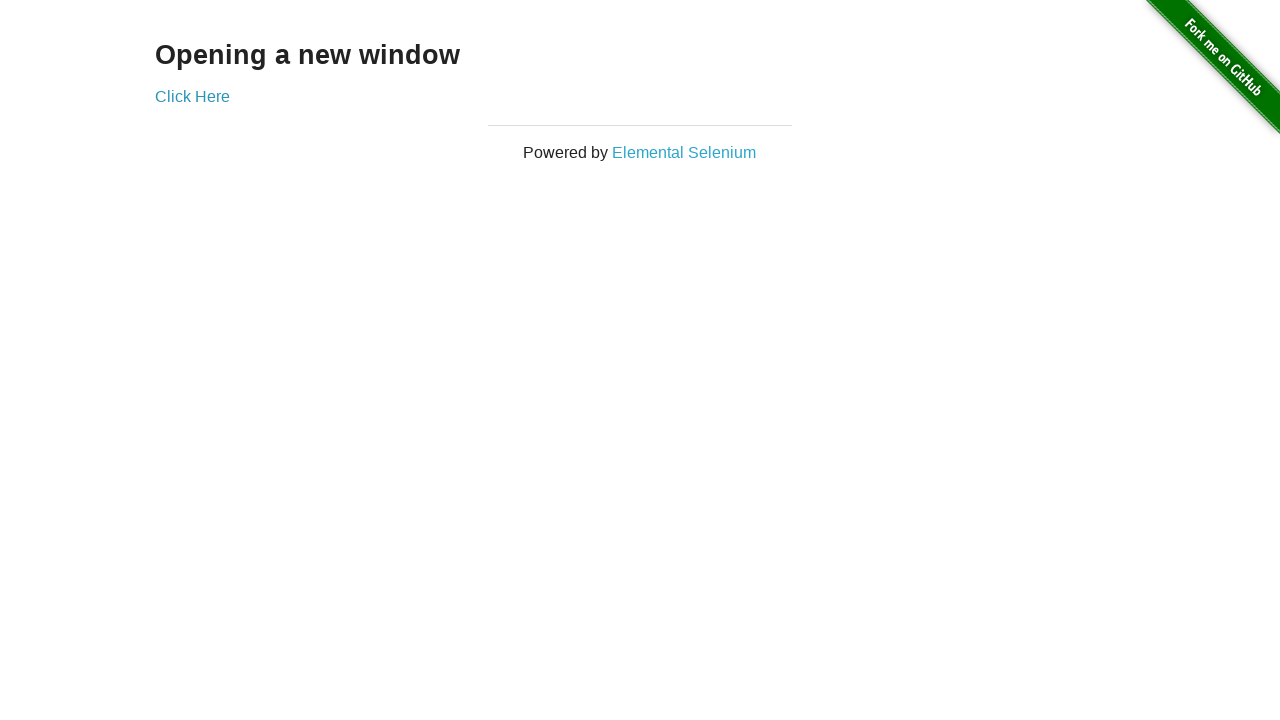

Captured new page object from context
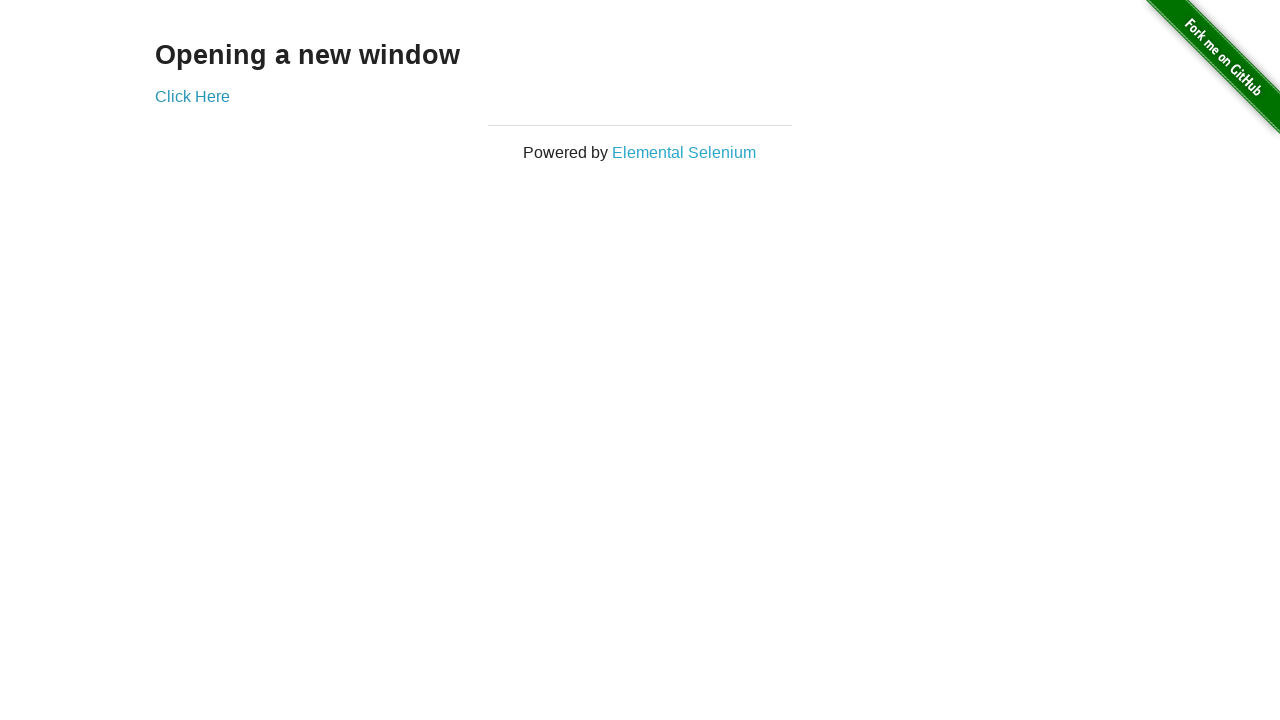

Waited for new page to load
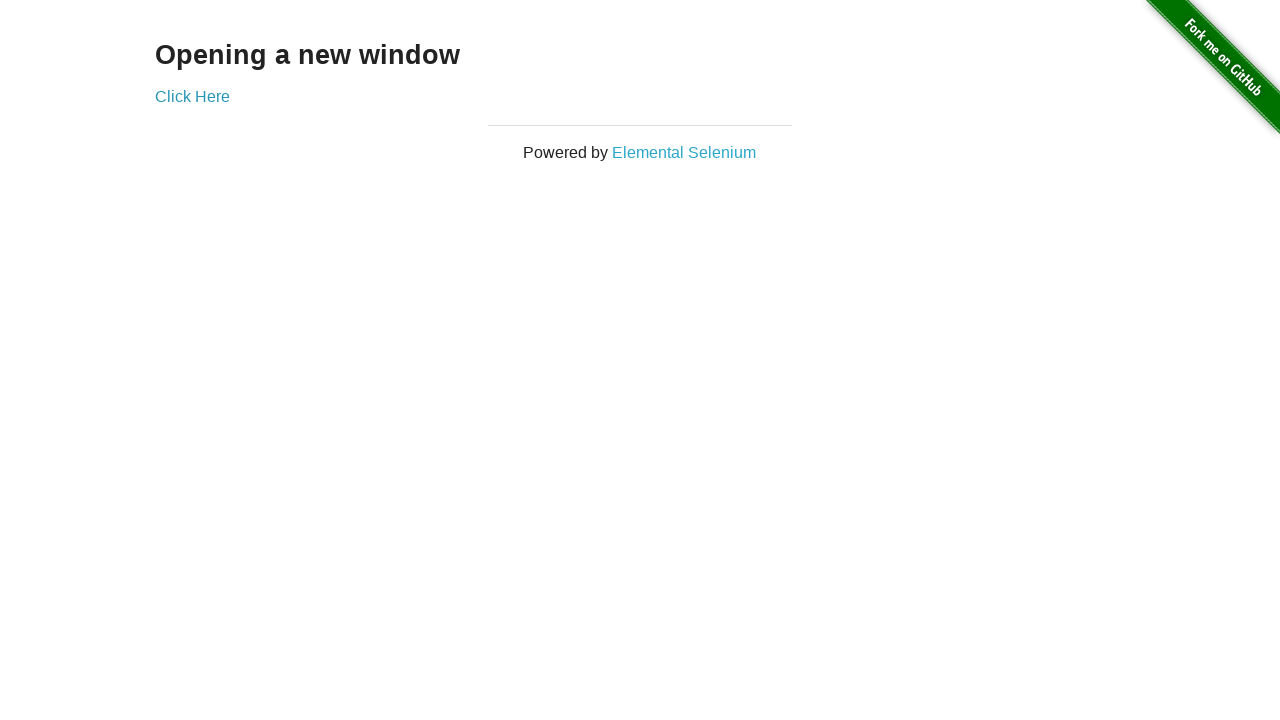

Verified new page title is 'New Window'
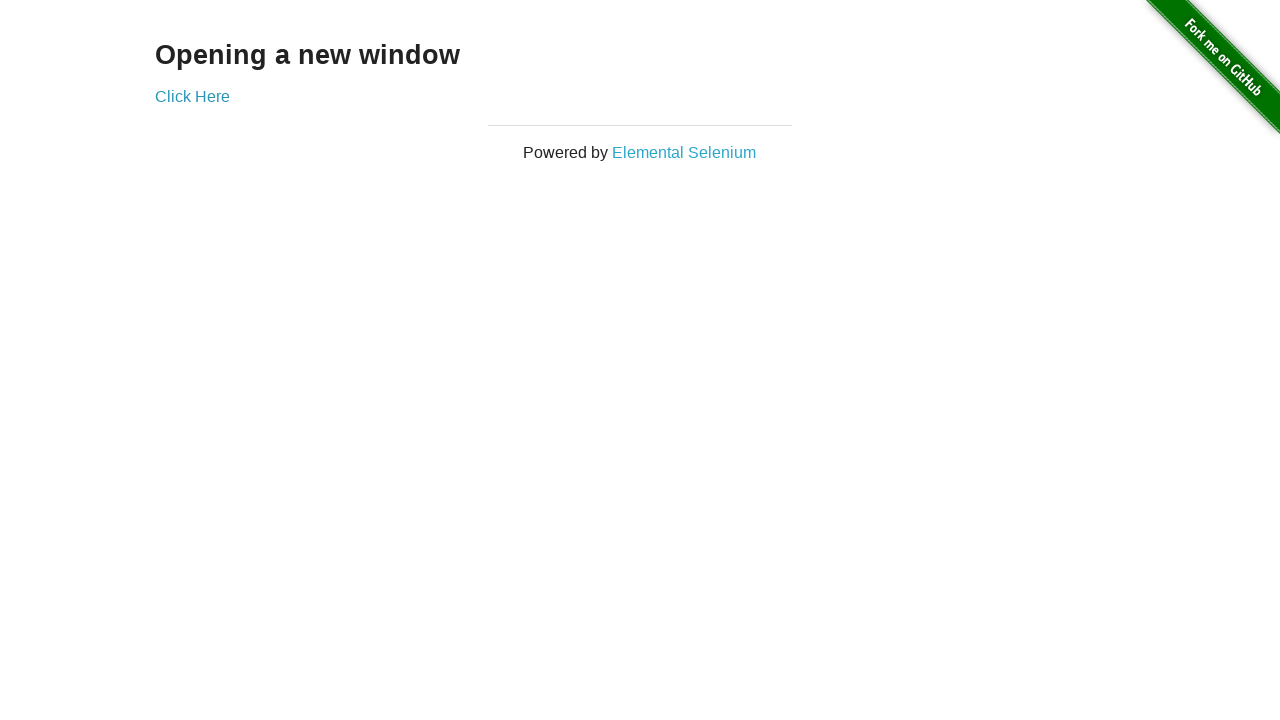

Switched back to first page using bring_to_front()
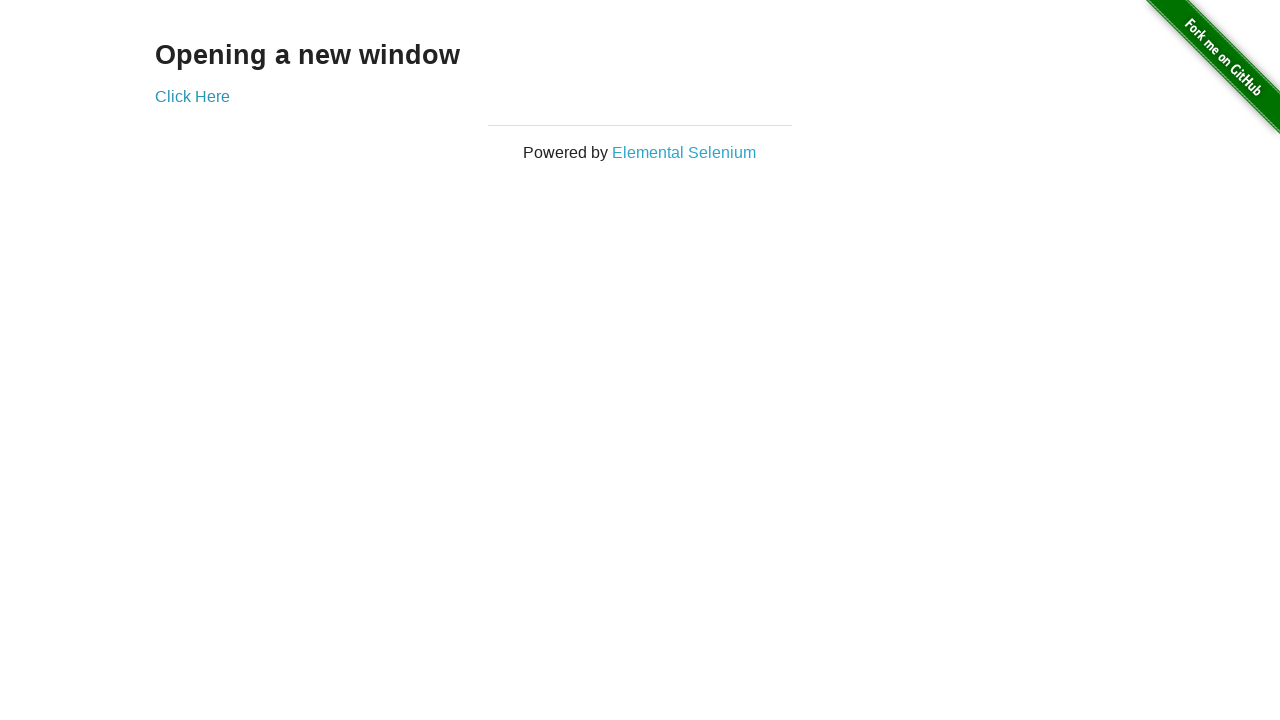

Verified first page title is still 'The Internet'
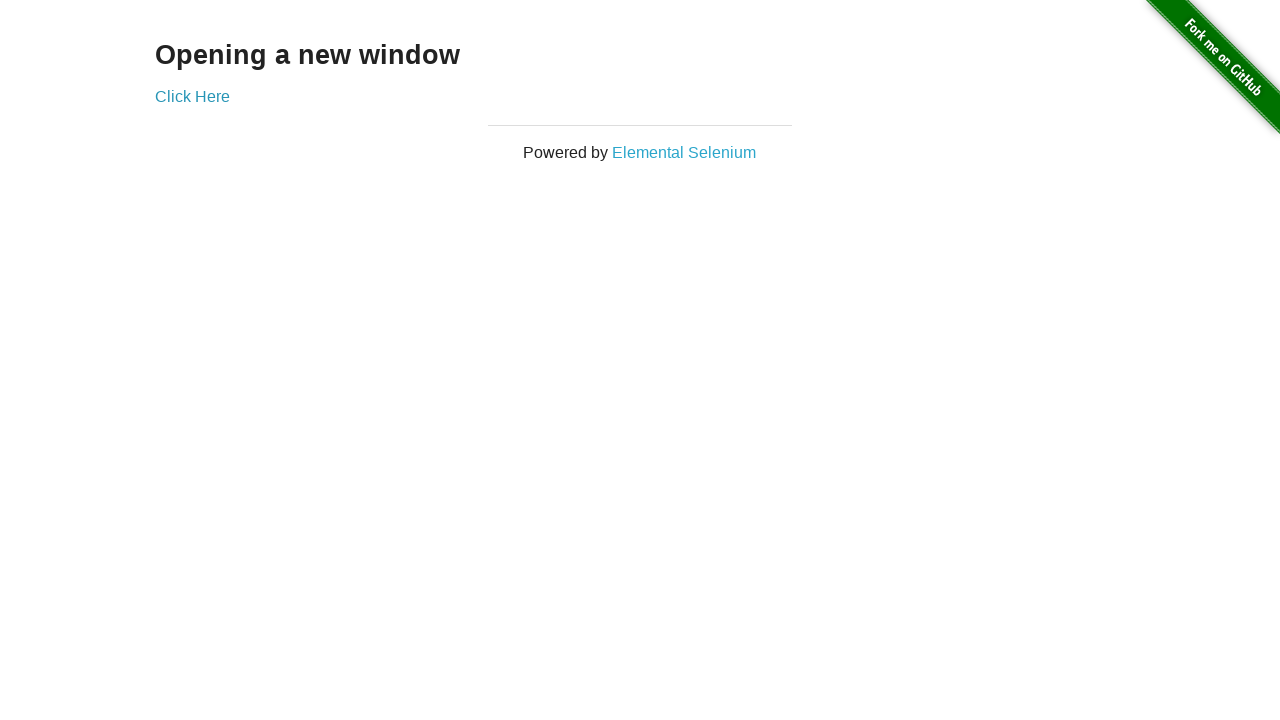

Switched to second page using bring_to_front()
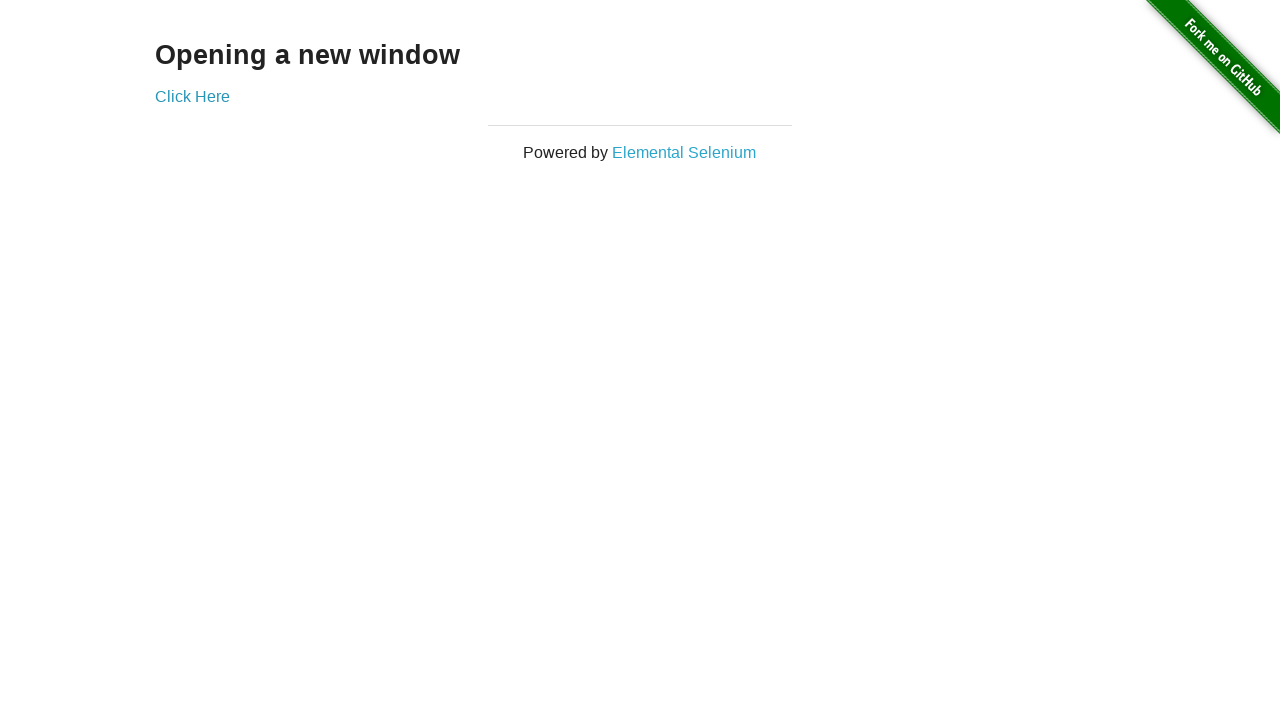

Switched back to first page using bring_to_front()
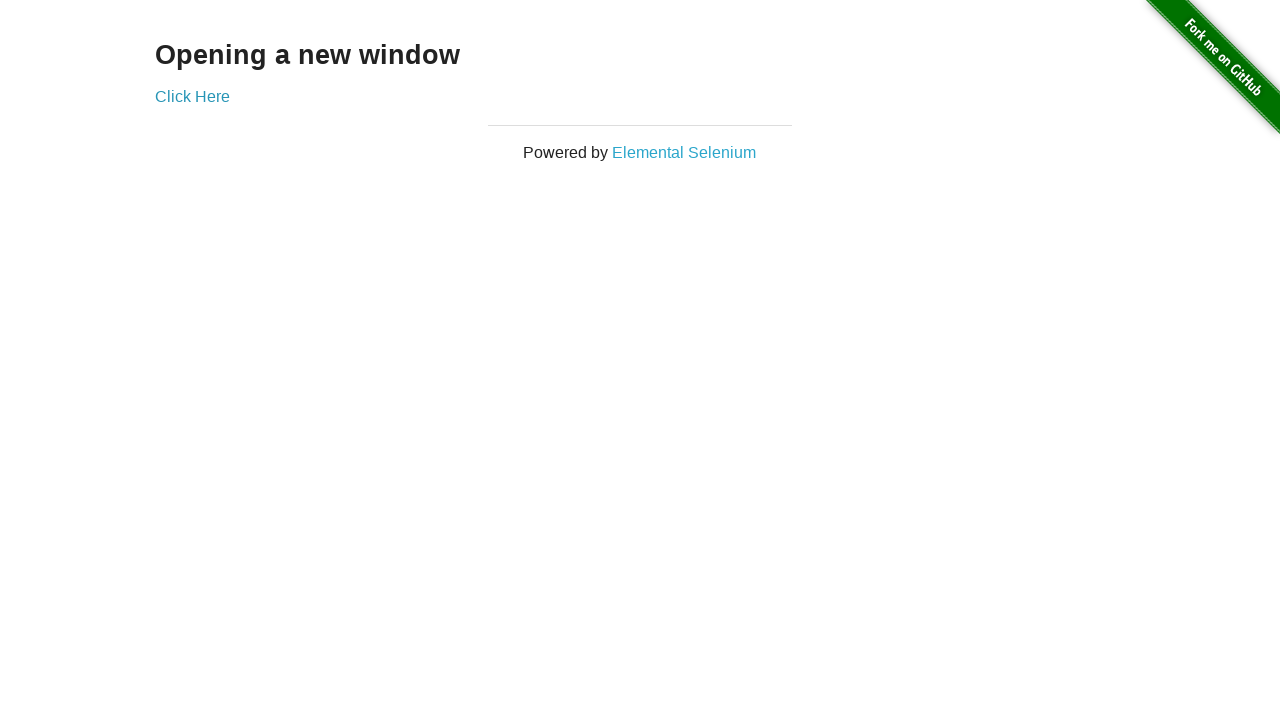

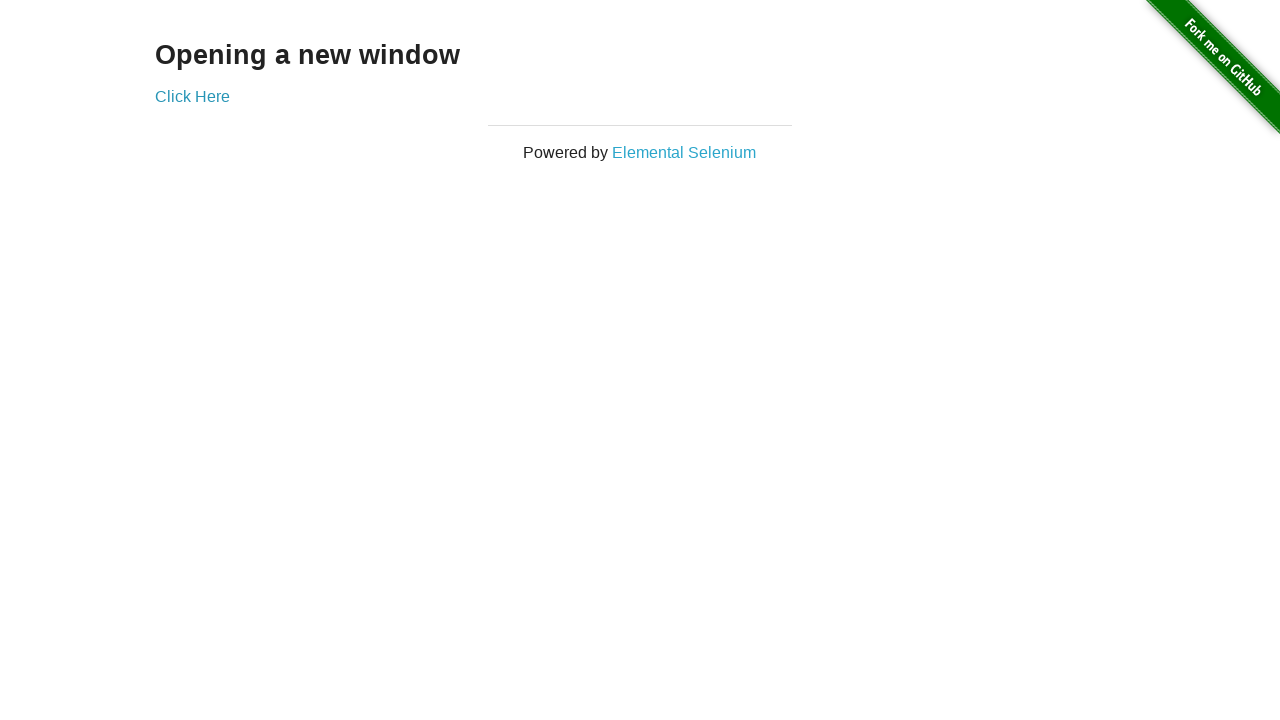